Launches a browser, navigates to the Selenium About page, retrieves the page title, and maximizes the browser window.

Starting URL: https://www.selenium.dev/about/

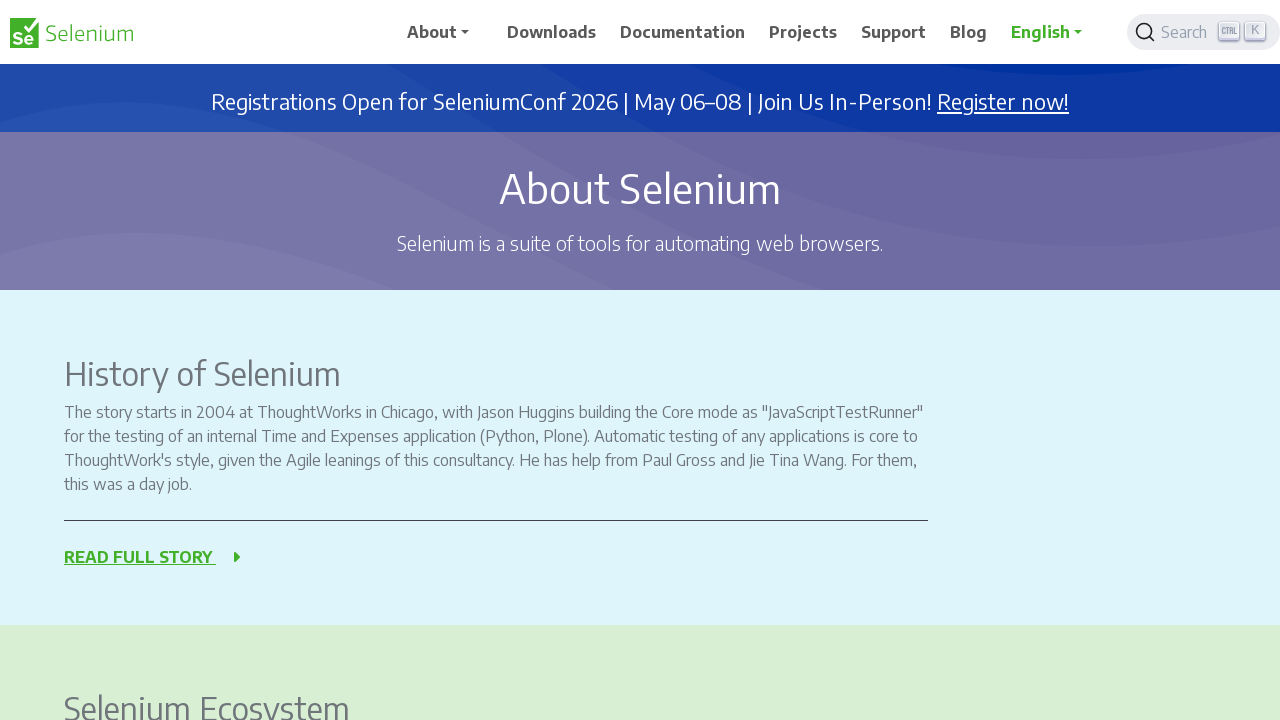

Retrieved page title from Selenium About page
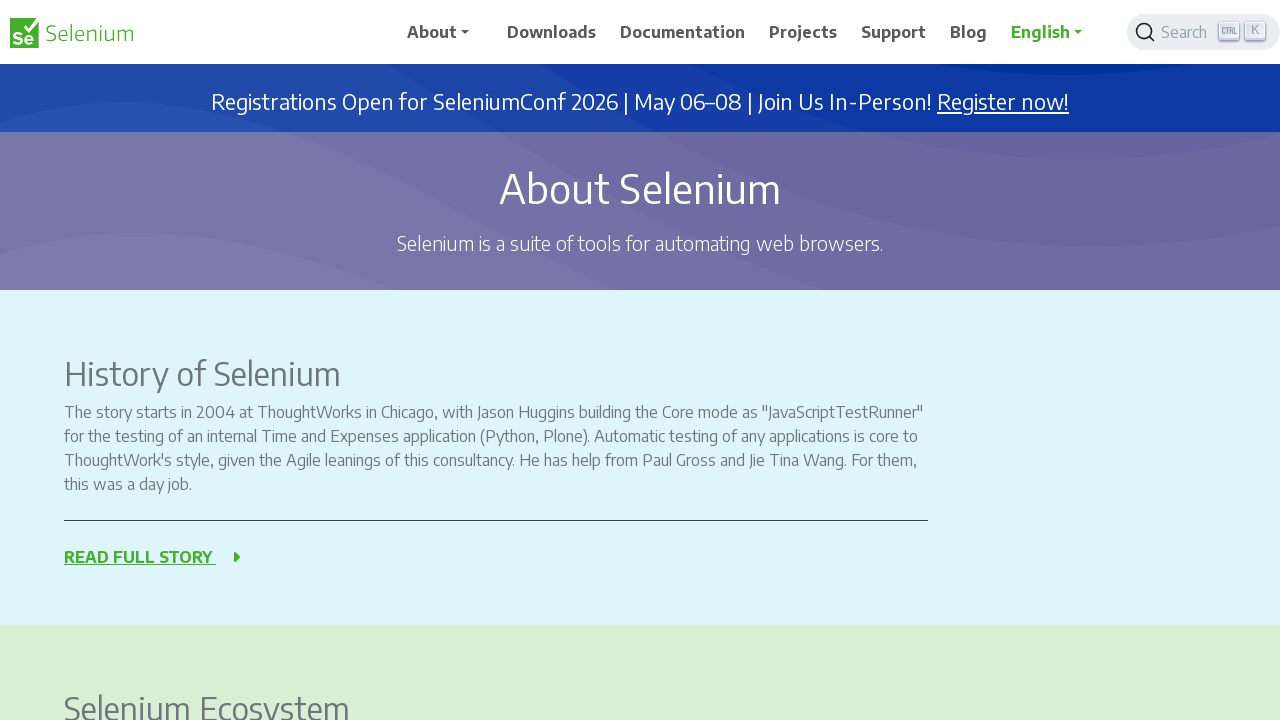

Maximized browser window to 1920x1080
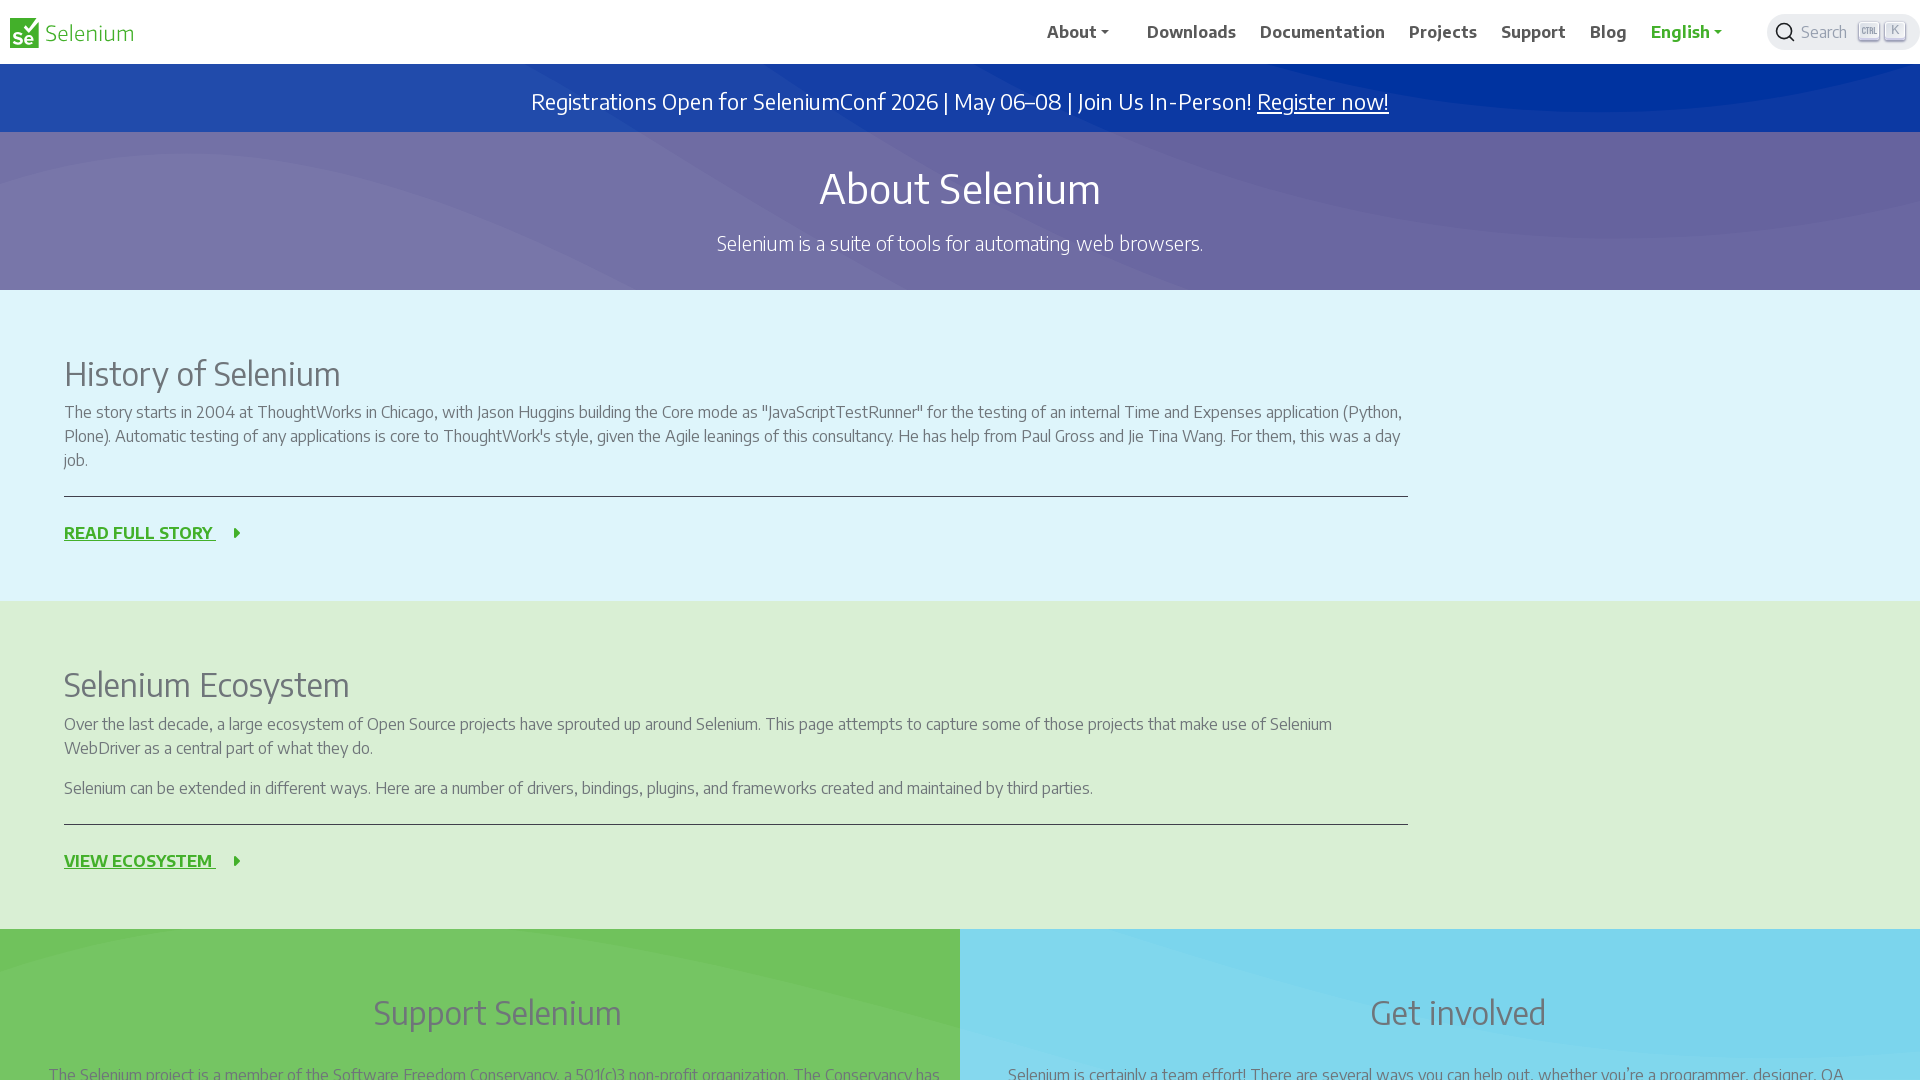

Retrieved and printed current page URL
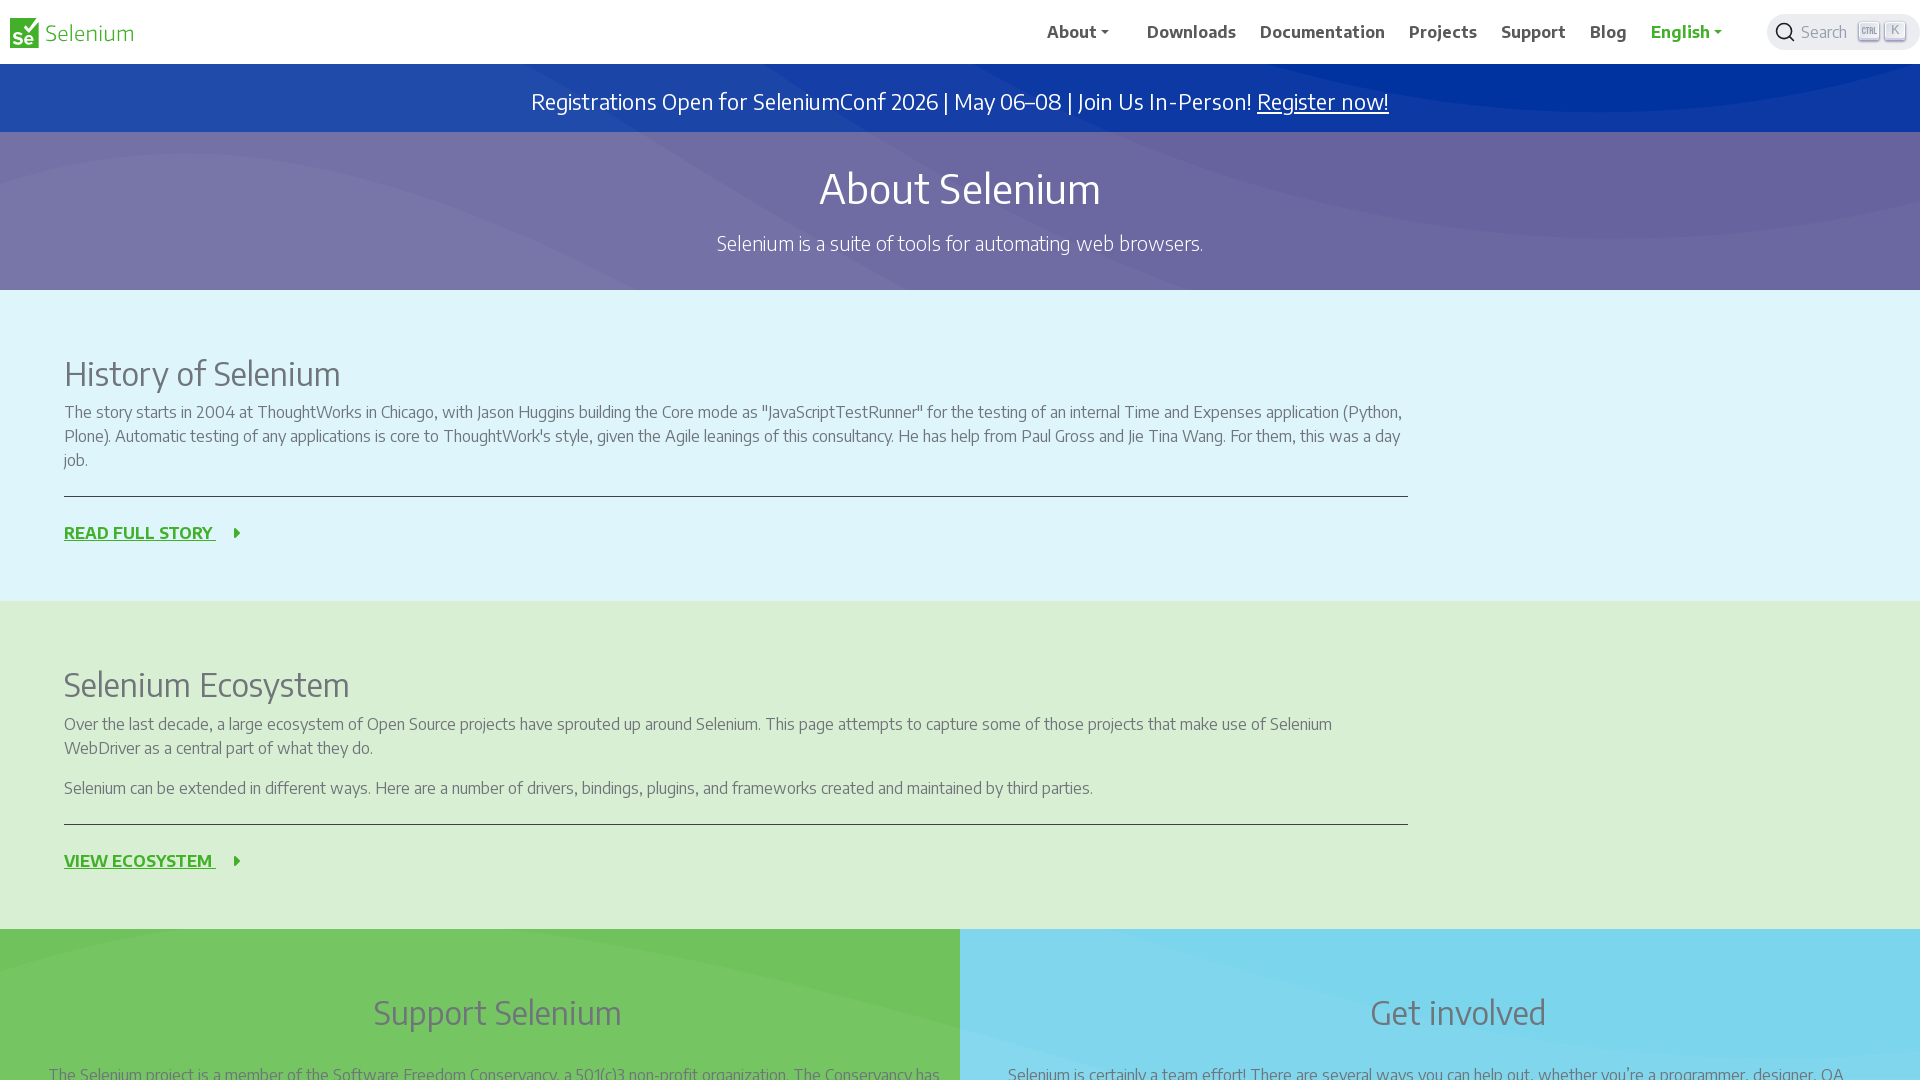

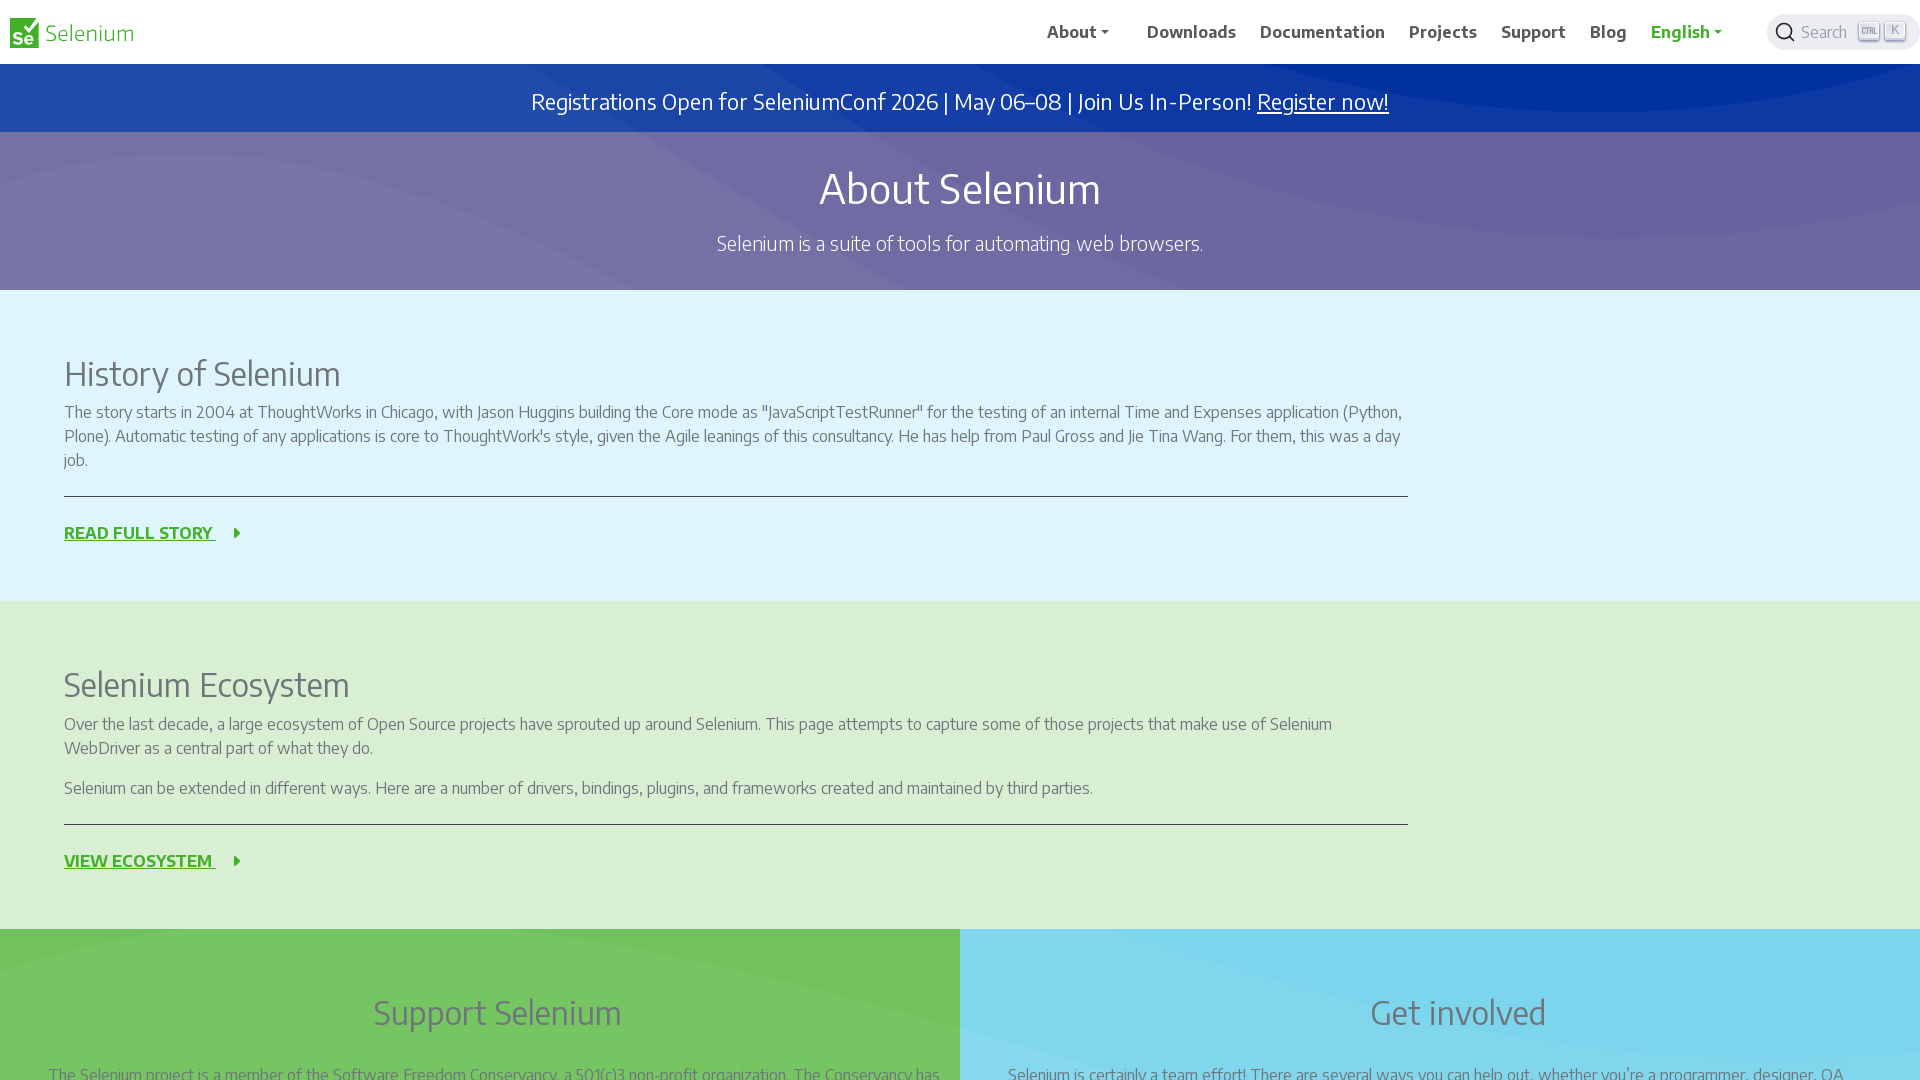